Tests sending text to a JavaScript prompt dialog by clicking a button to trigger the prompt, entering text, and accepting it.

Starting URL: https://www.techlearn.in/code/prompt-dialog-box/

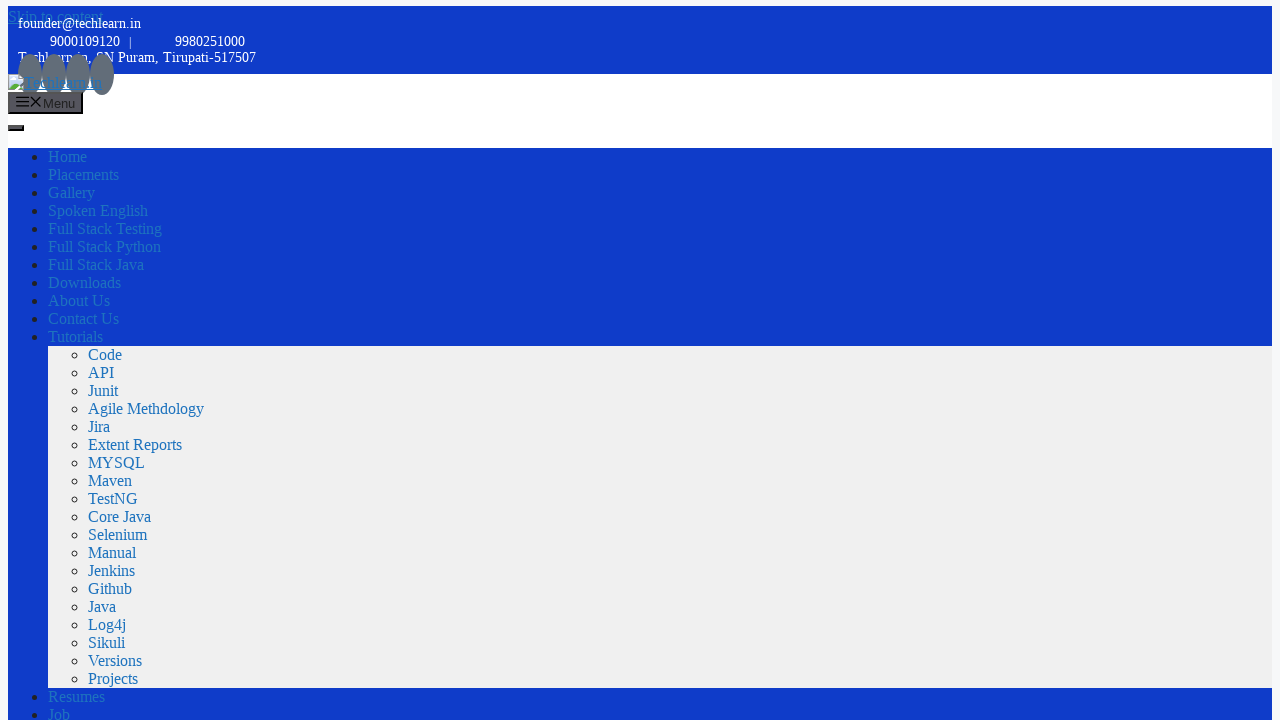

Set up dialog handler to accept prompt with text 'Aravind'
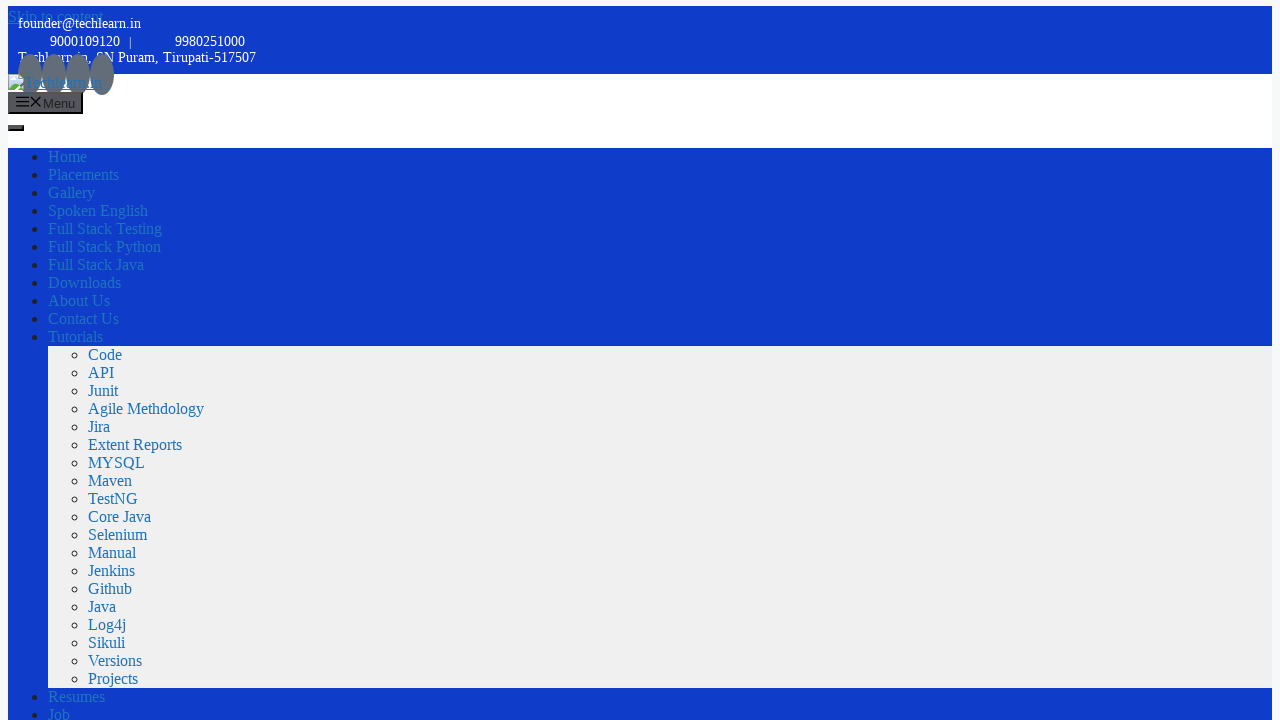

Clicked button to trigger JavaScript prompt dialog at (31, 361) on xpath=//*[@id='post-748']/div/div/div/div/div/div/div/button
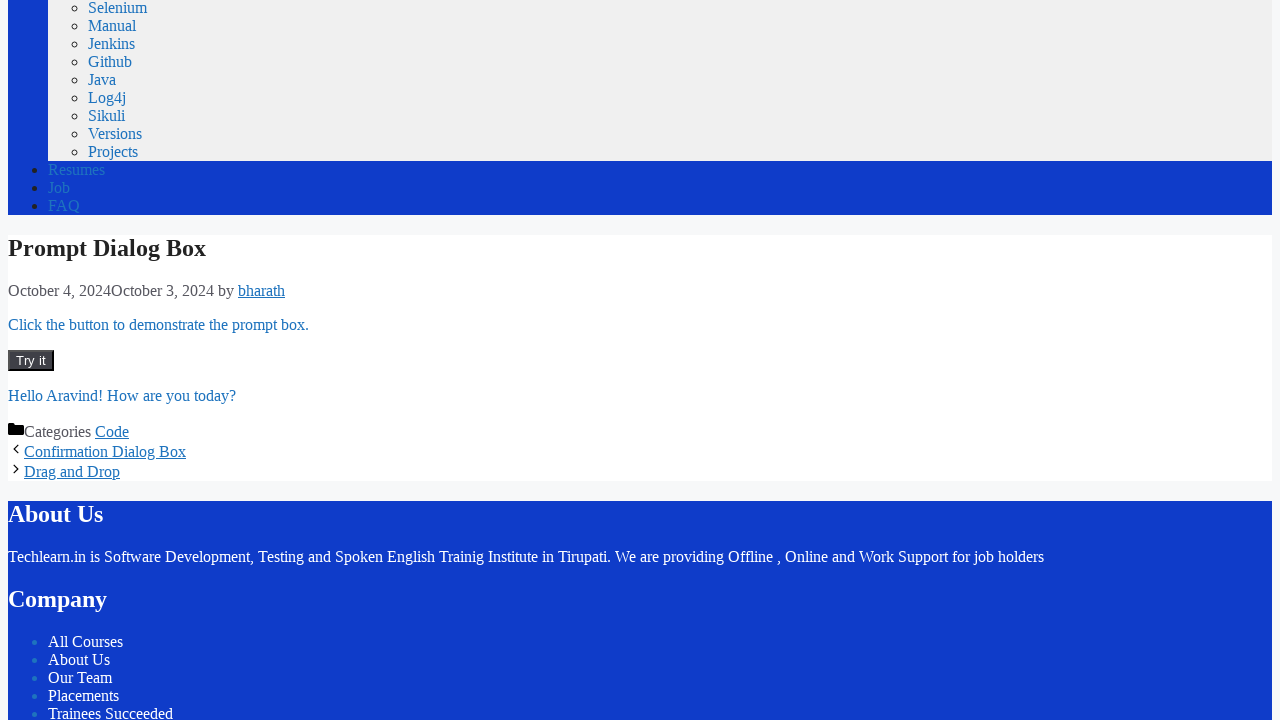

Waited for page to process the dialog response
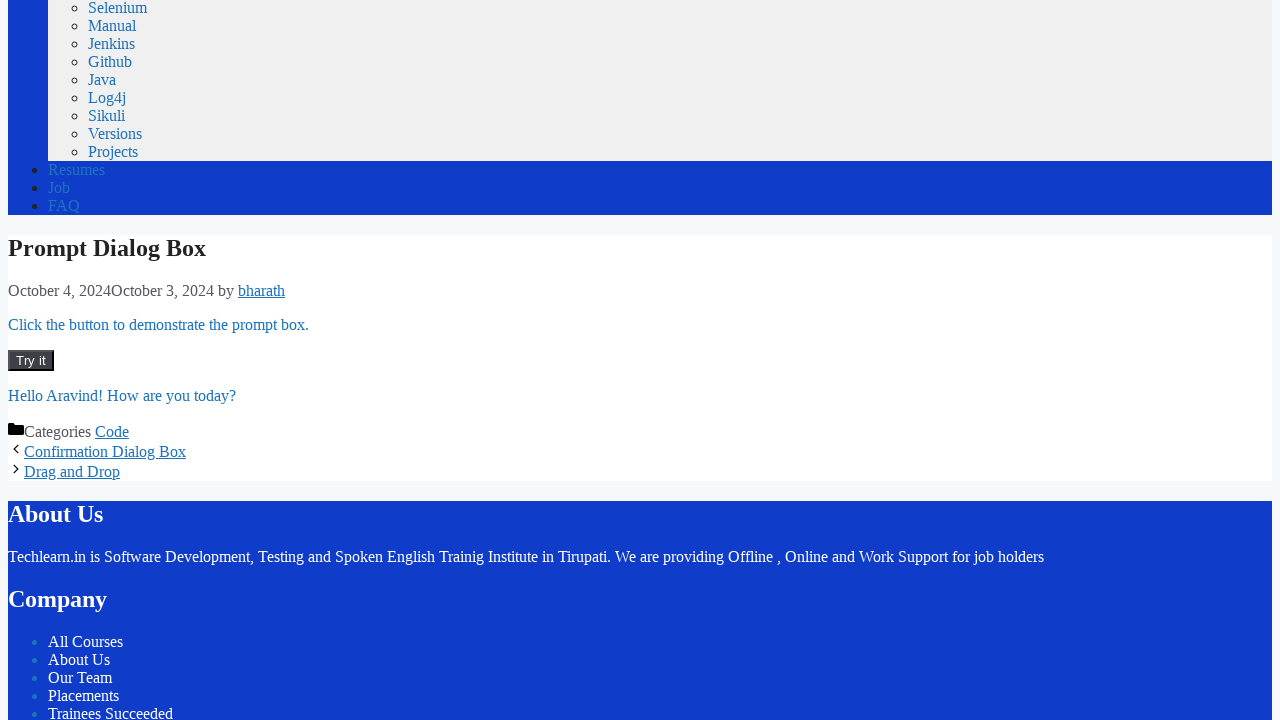

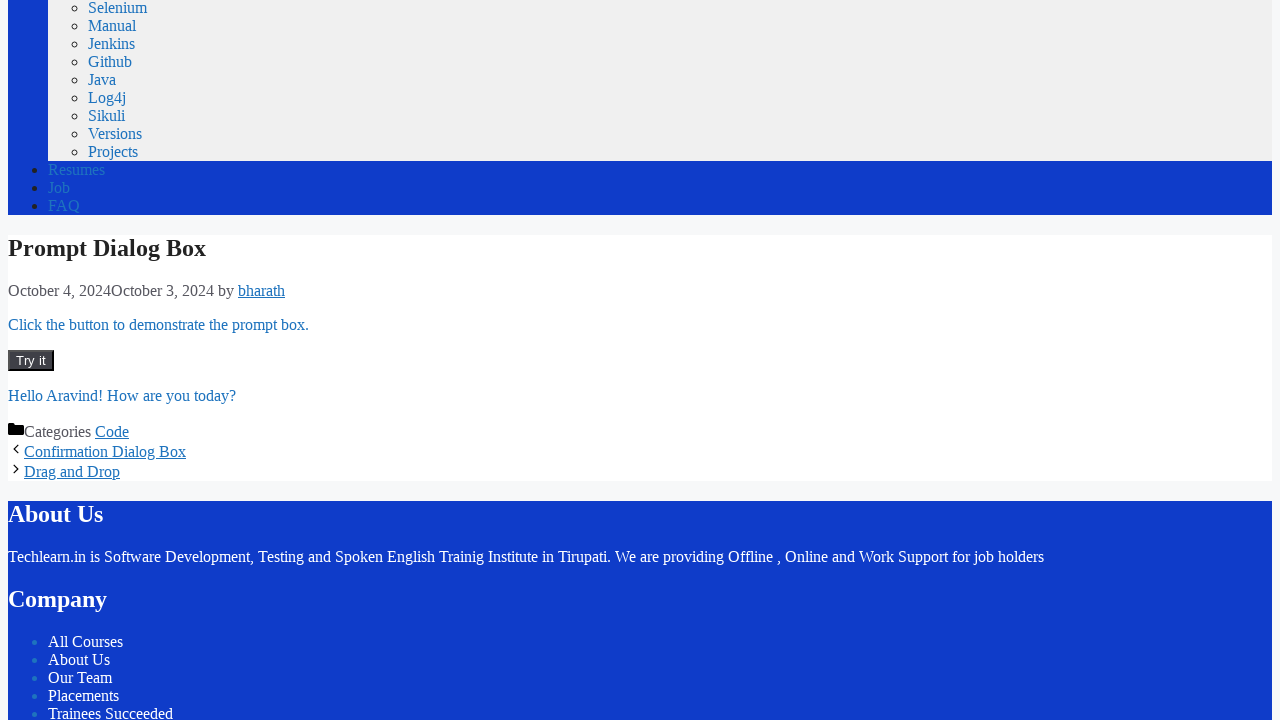